Tests the Inputs page functionality by navigating to it and entering a numeric value into the number input field

Starting URL: https://the-internet.herokuapp.com/

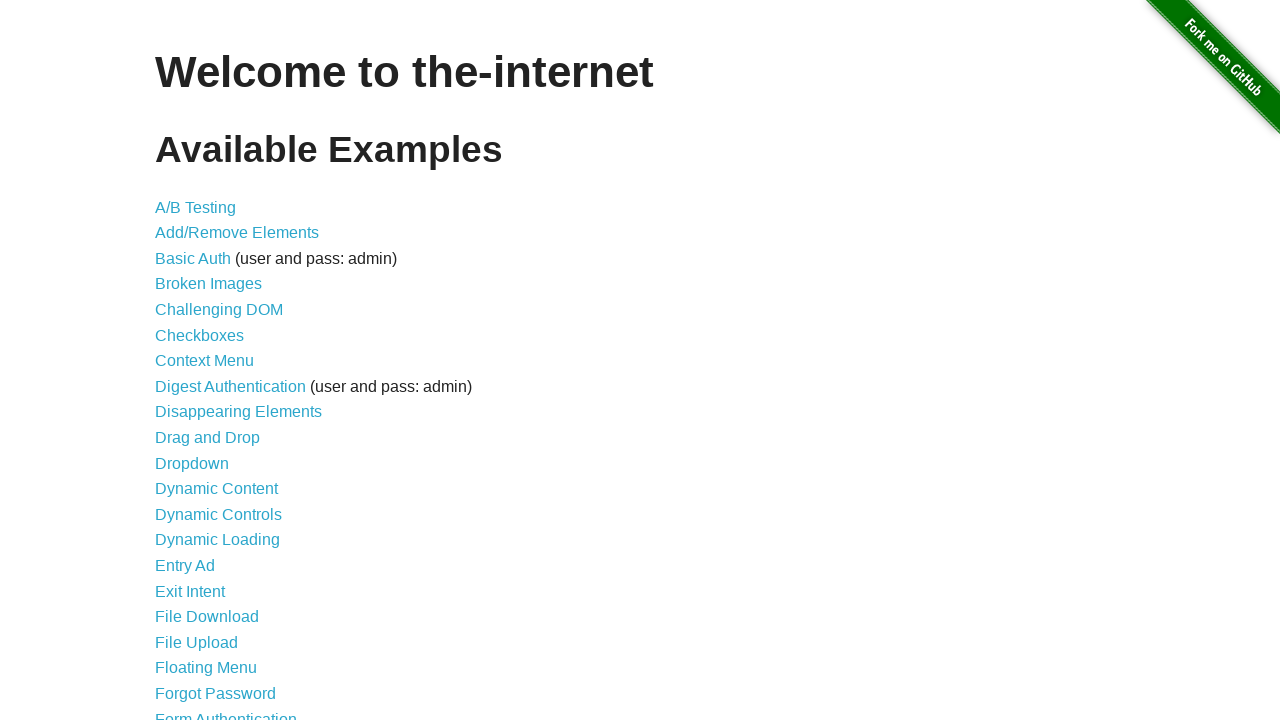

Clicked on the Inputs link at (176, 361) on xpath=//a[normalize-space()='Inputs']
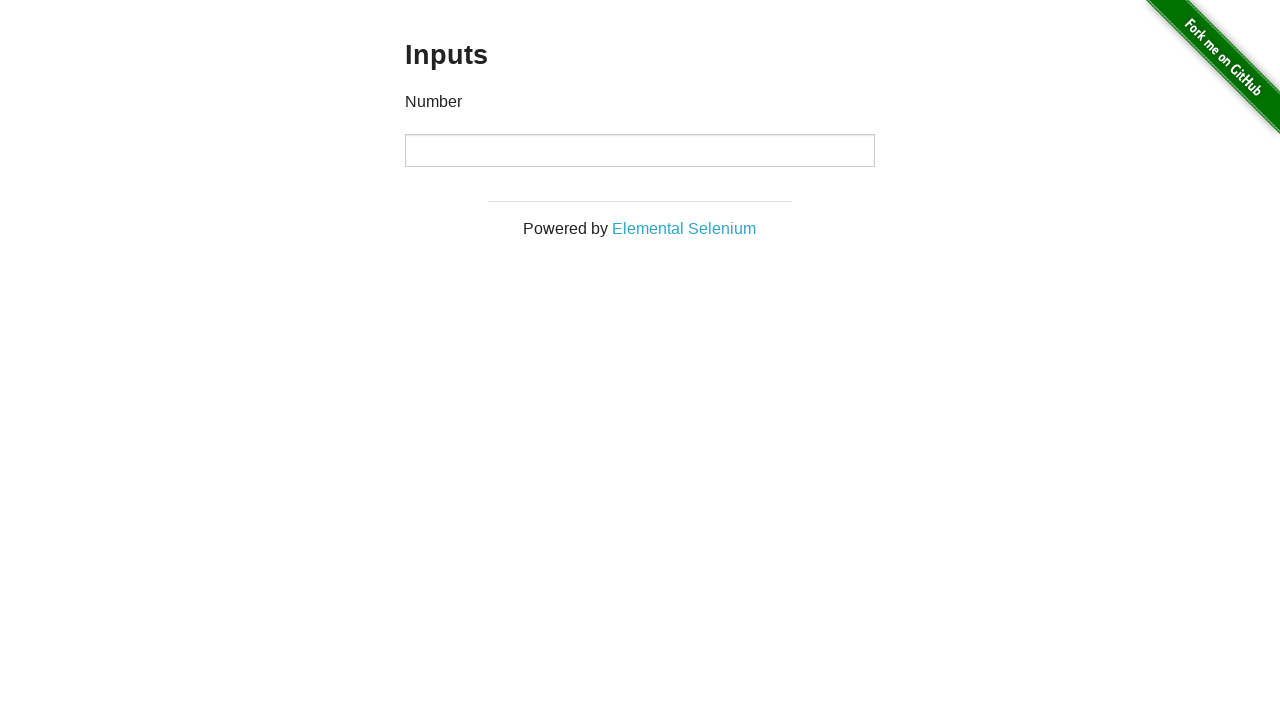

Filled number input field with value 123456789 on input[type='number']
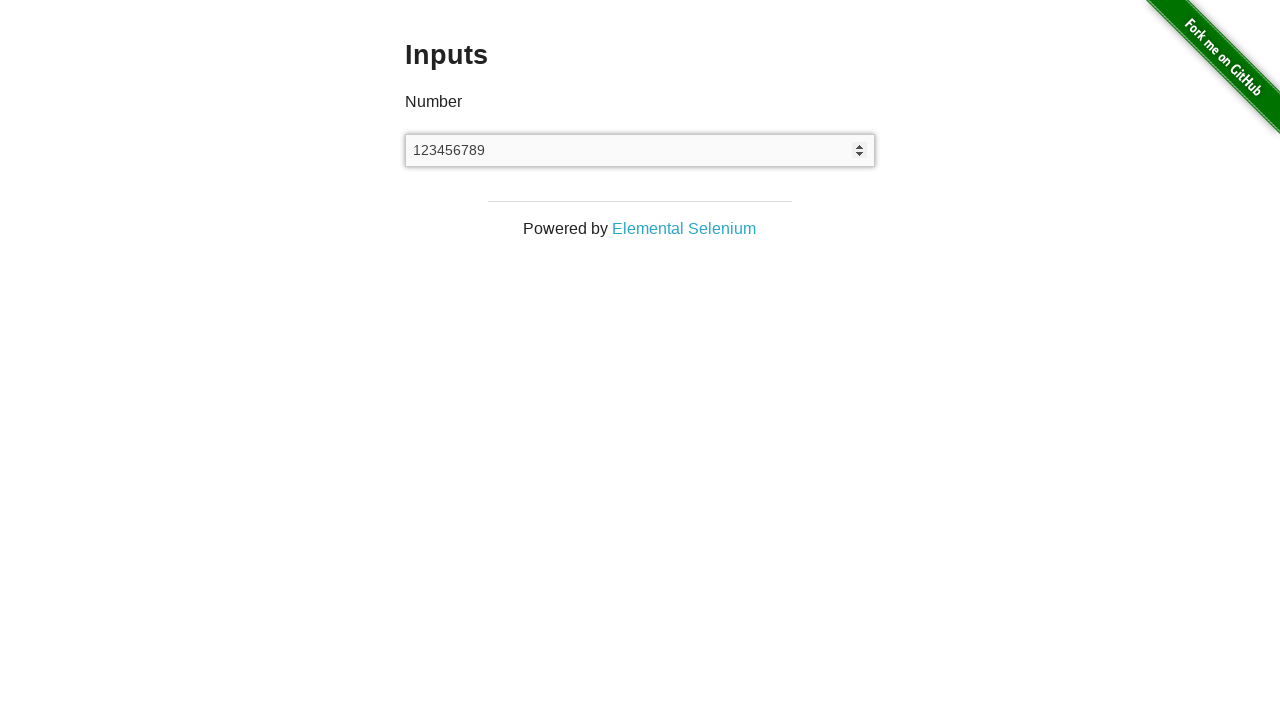

Waited 500ms to verify input was entered
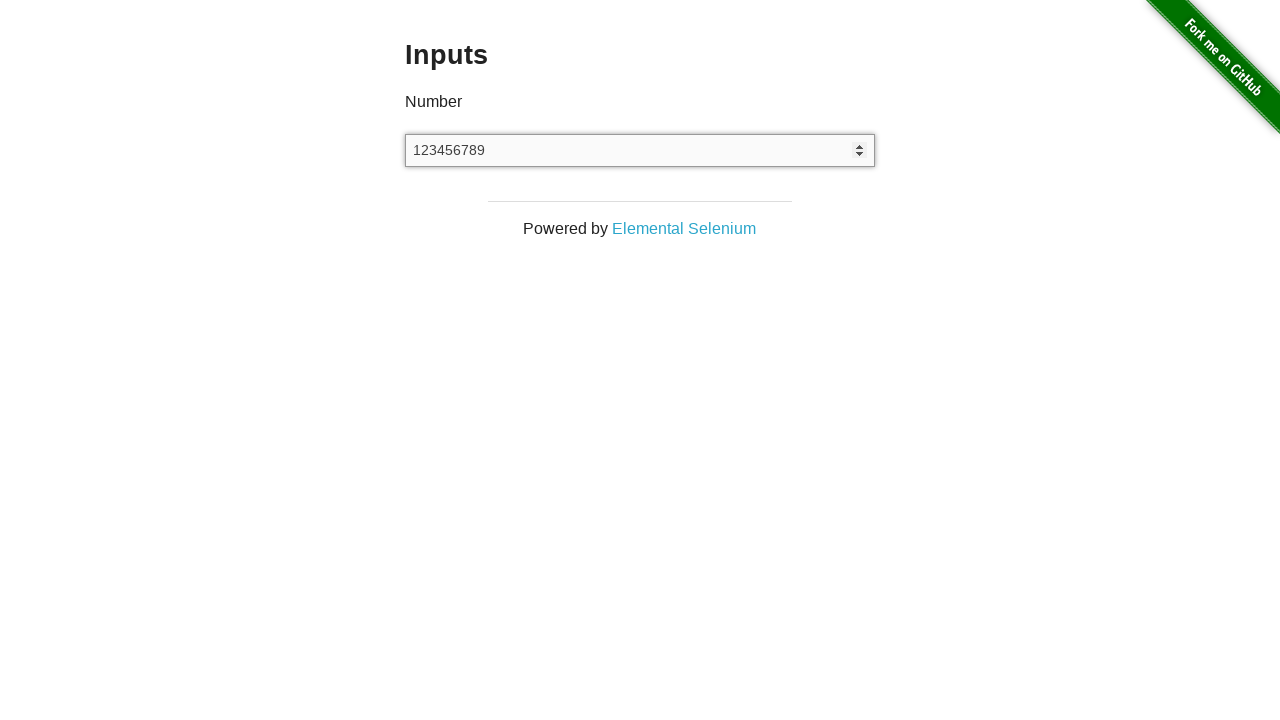

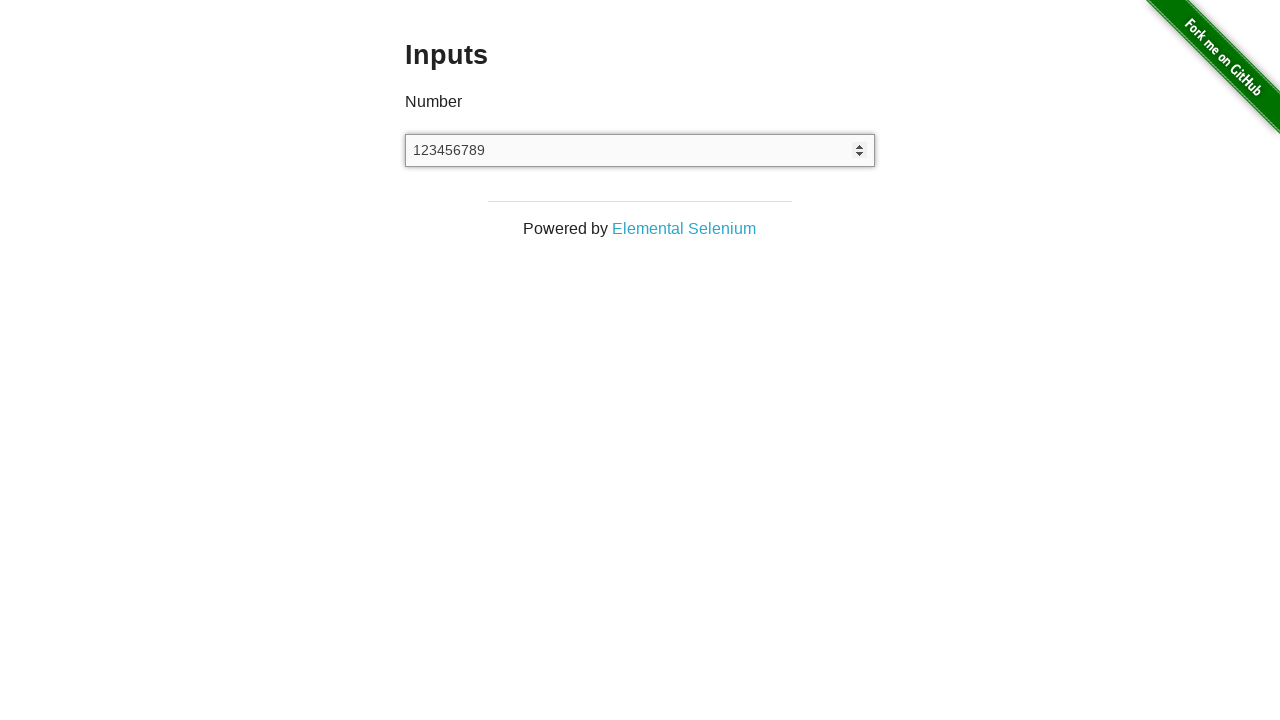